Tests dropdown selection functionality by selecting year, month, and day from dropdown menus using different selection methods

Starting URL: https://testcenter.techproeducation.com/index.php?page=dropdown

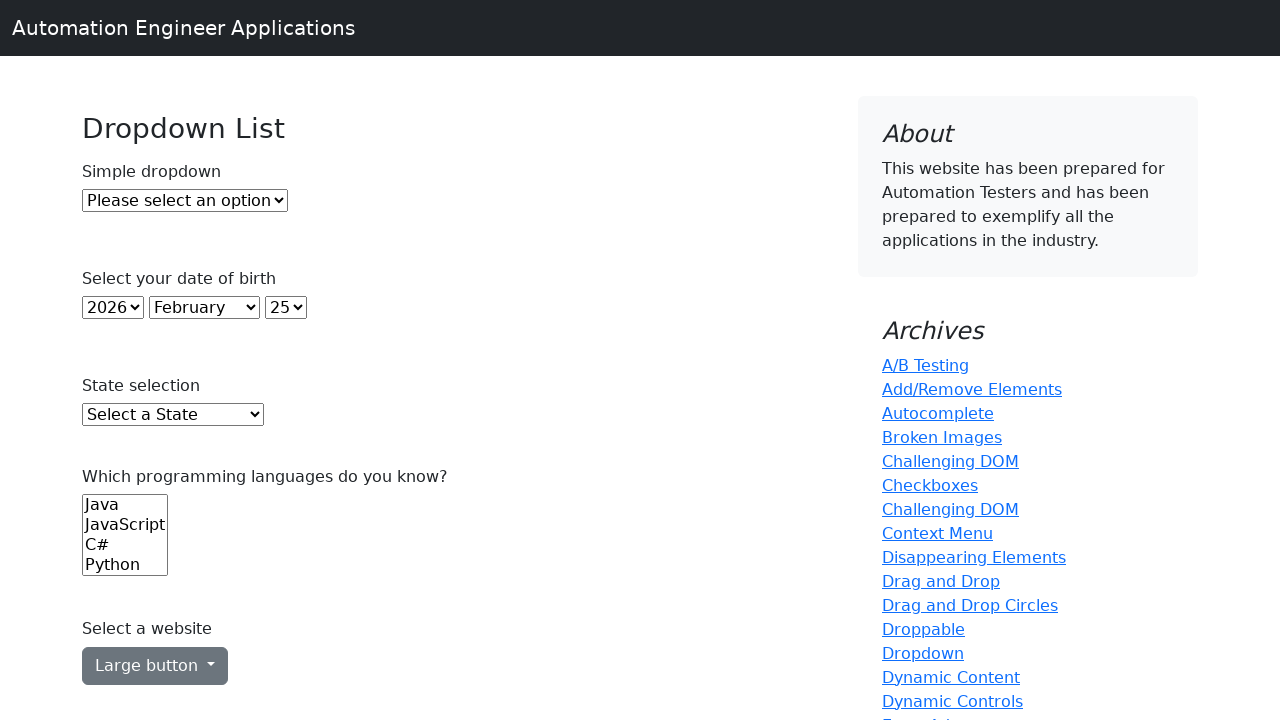

Selected year 2000 from year dropdown using index 22 on select#year
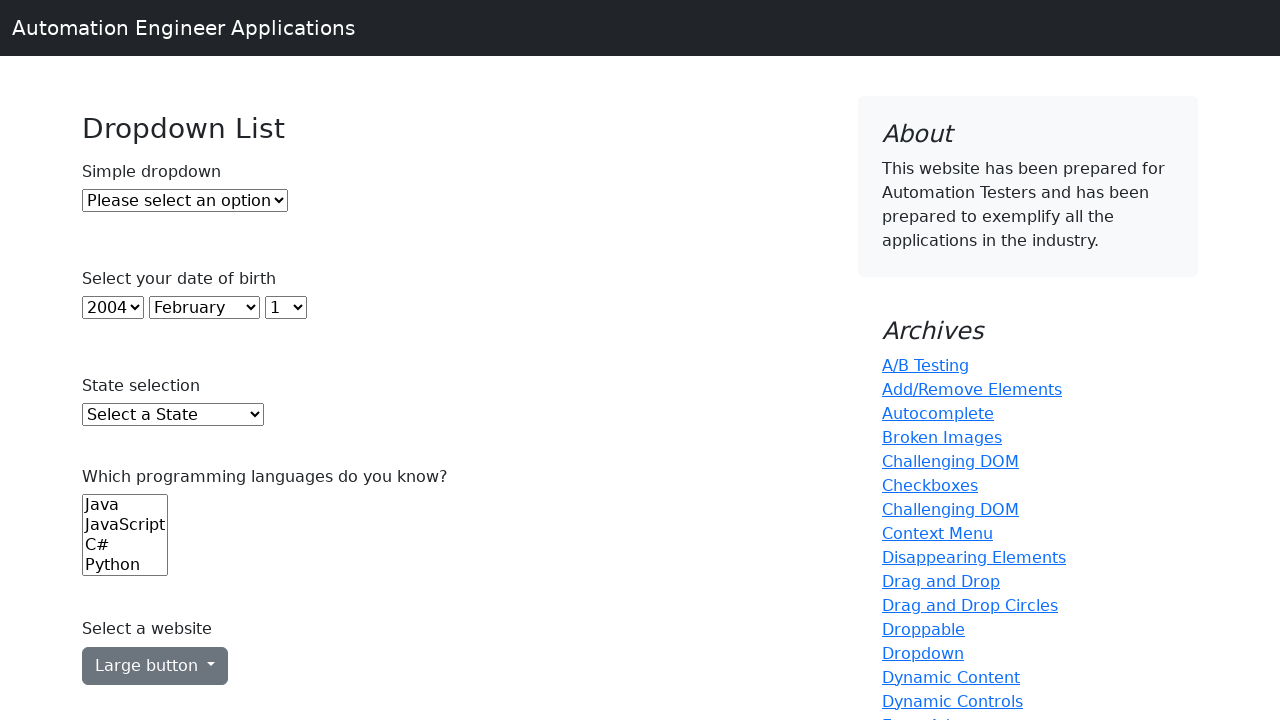

Selected January from month dropdown using value '0' on select#month
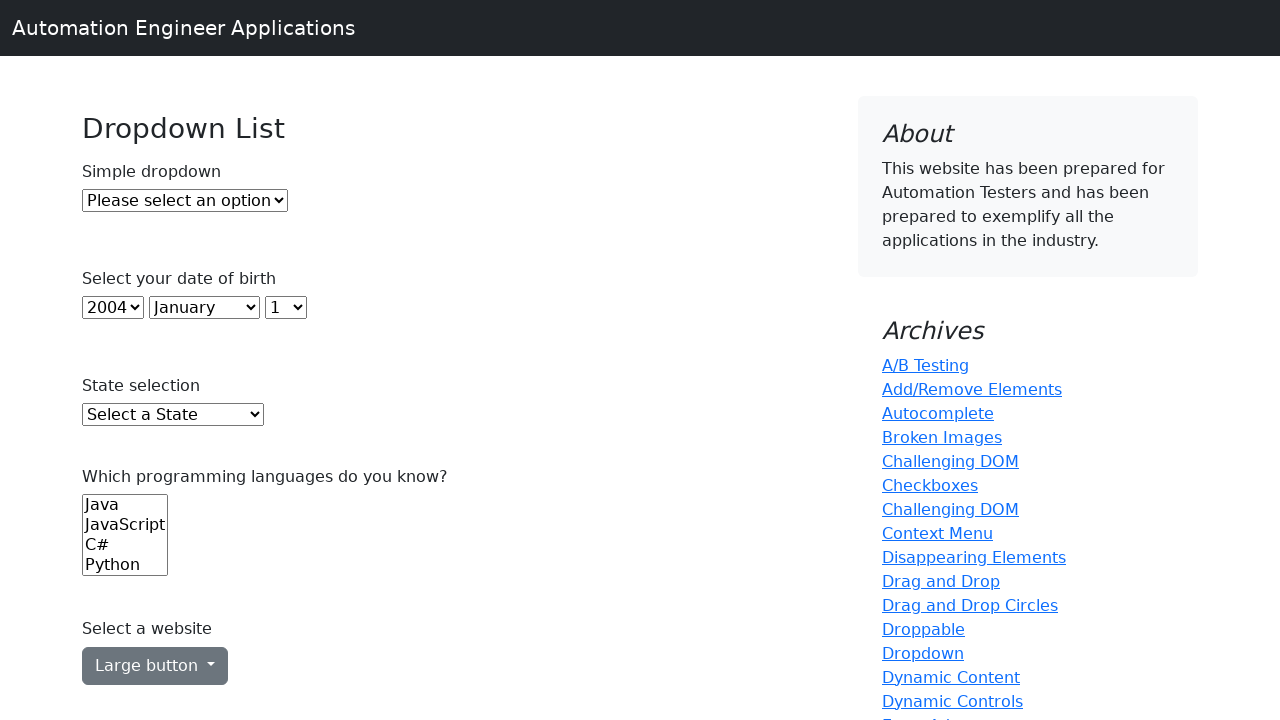

Selected day 10 from day dropdown using label '10' on select#day
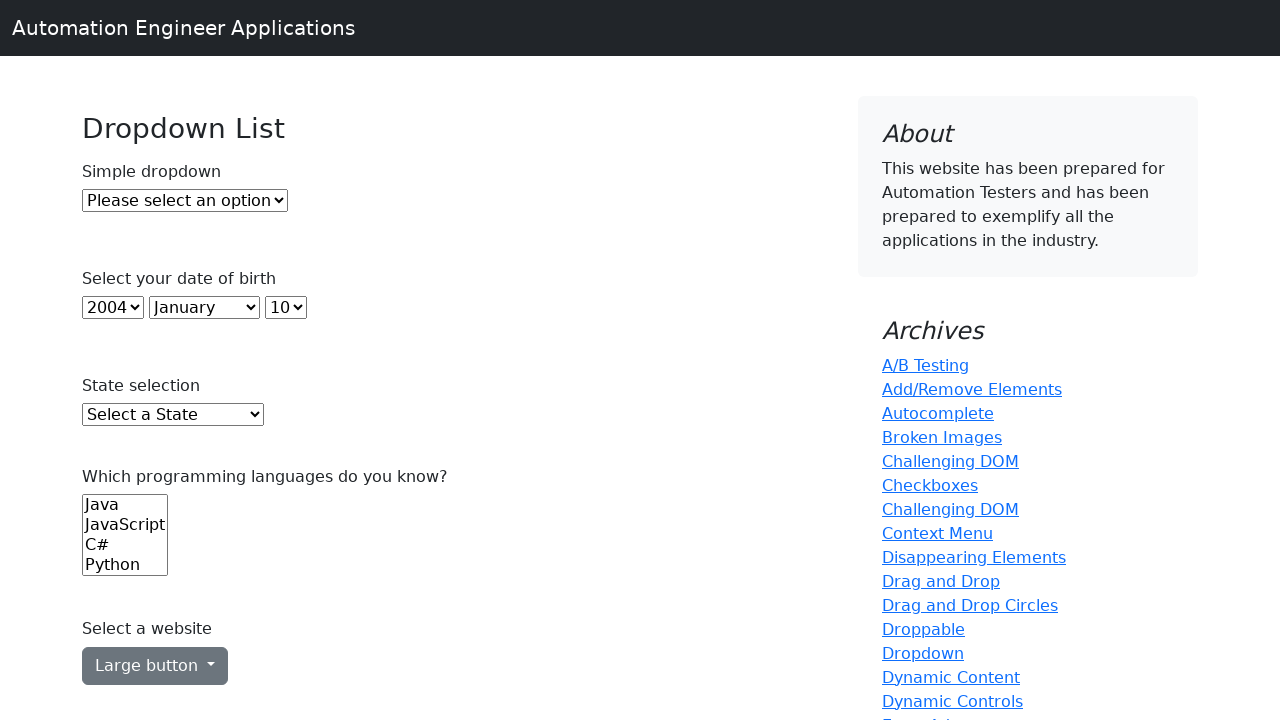

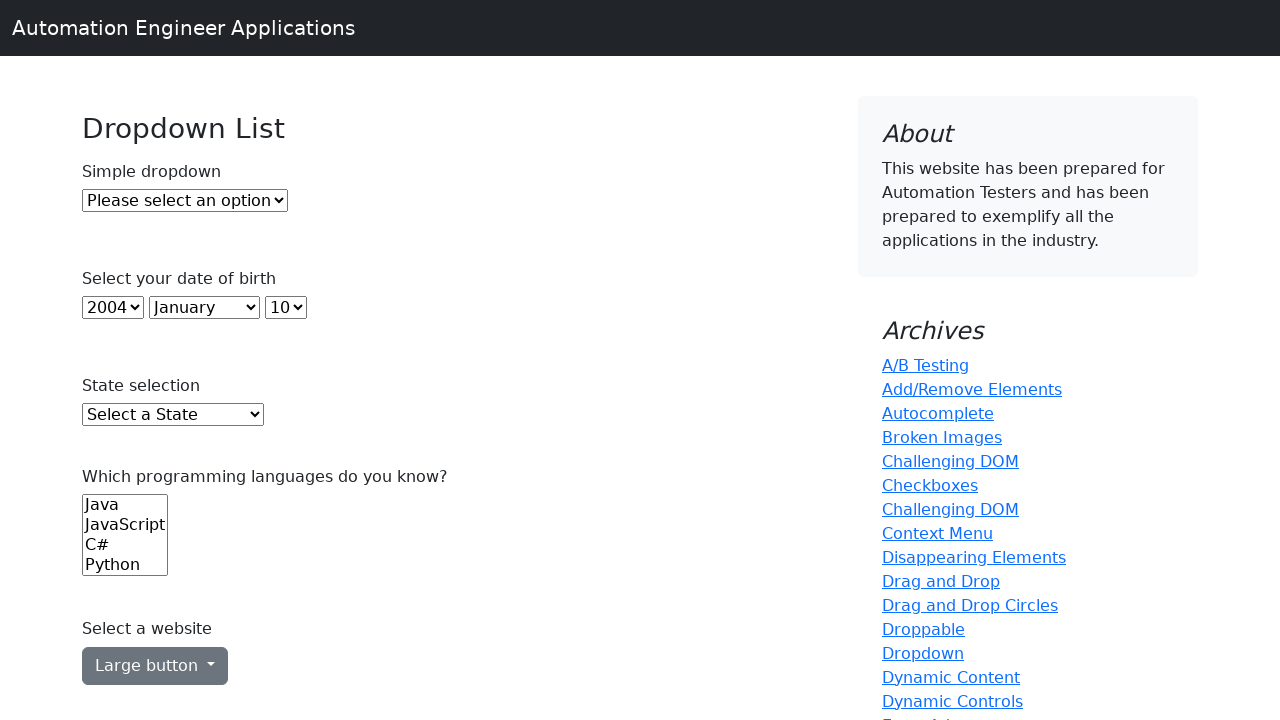